Tests the full name field by entering a name and submitting the form

Starting URL: https://demoqa.com/text-box

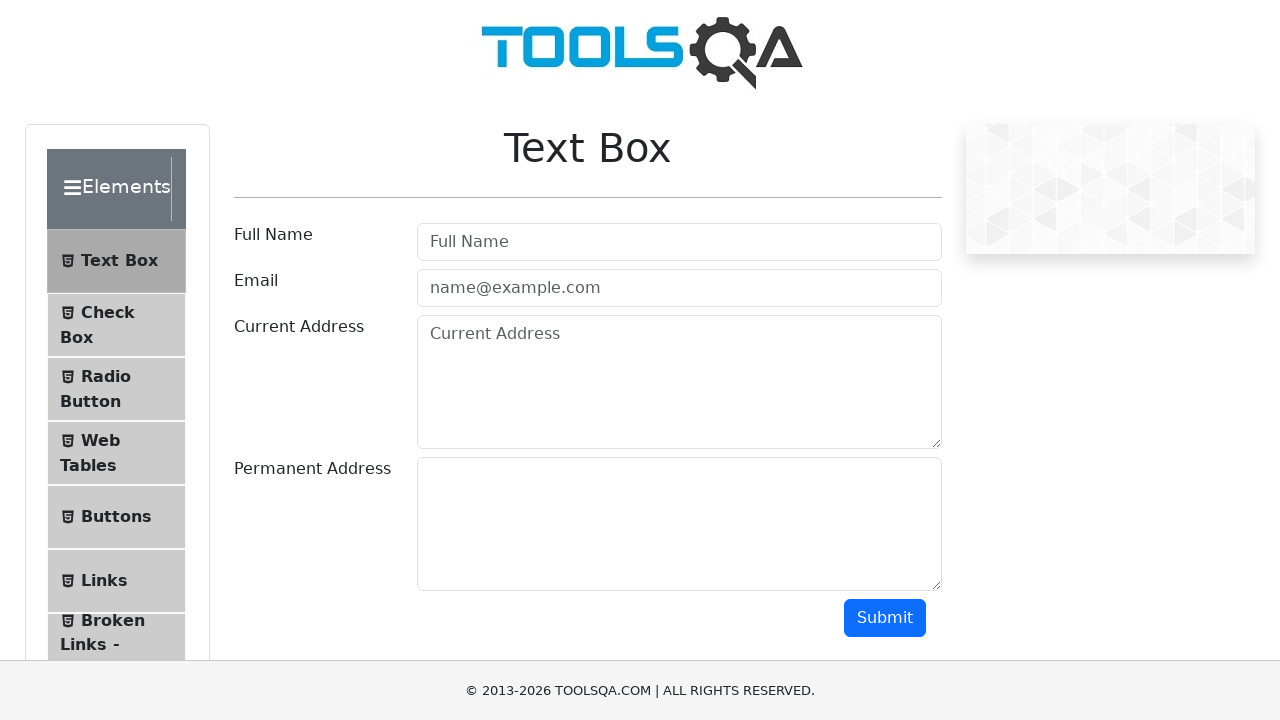

Reloaded the page to start fresh
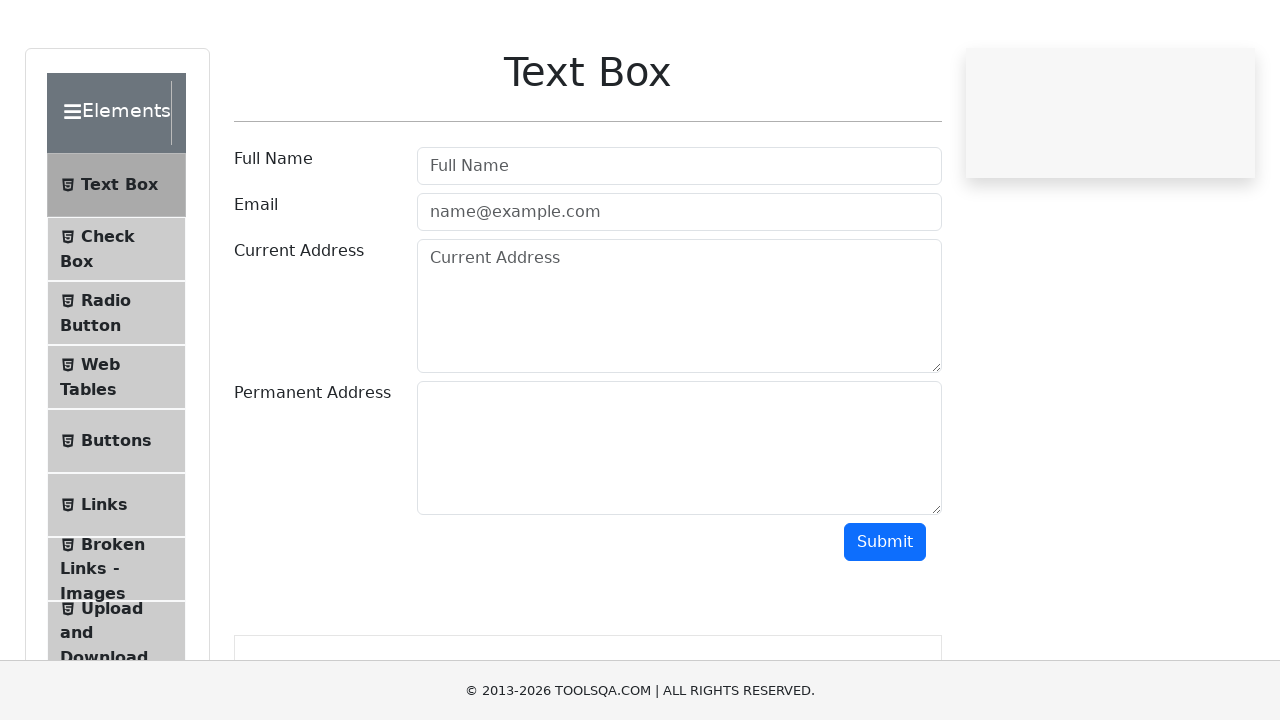

Filled full name field with 'Petar Petrovic' on #userName
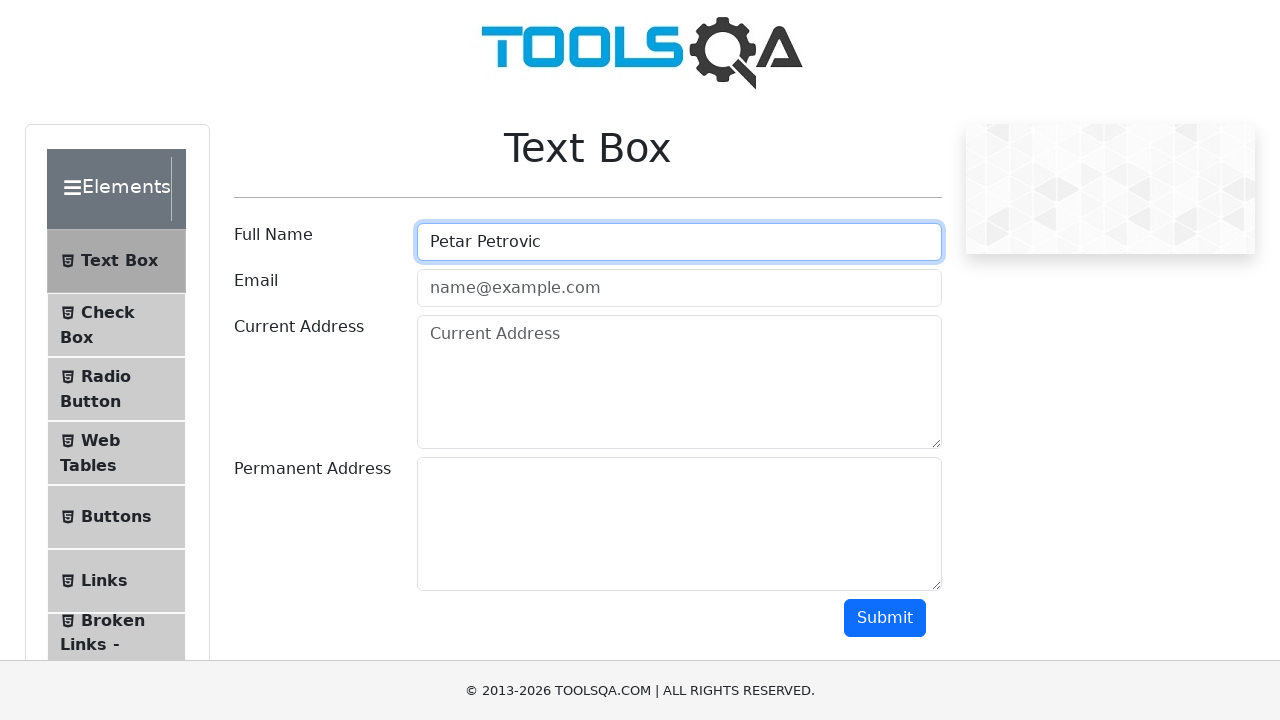

Clicked submit button to submit the form at (885, 618) on xpath=//*[@id='submit']
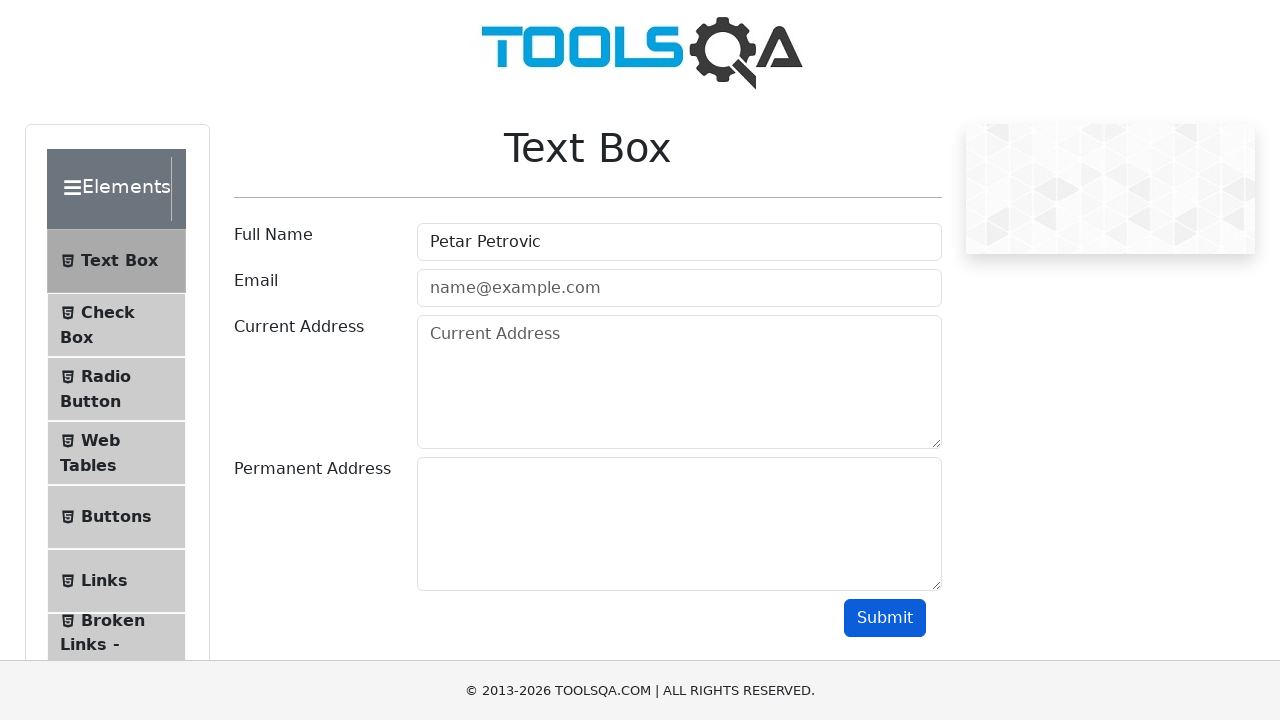

Retrieved displayed name text from the page
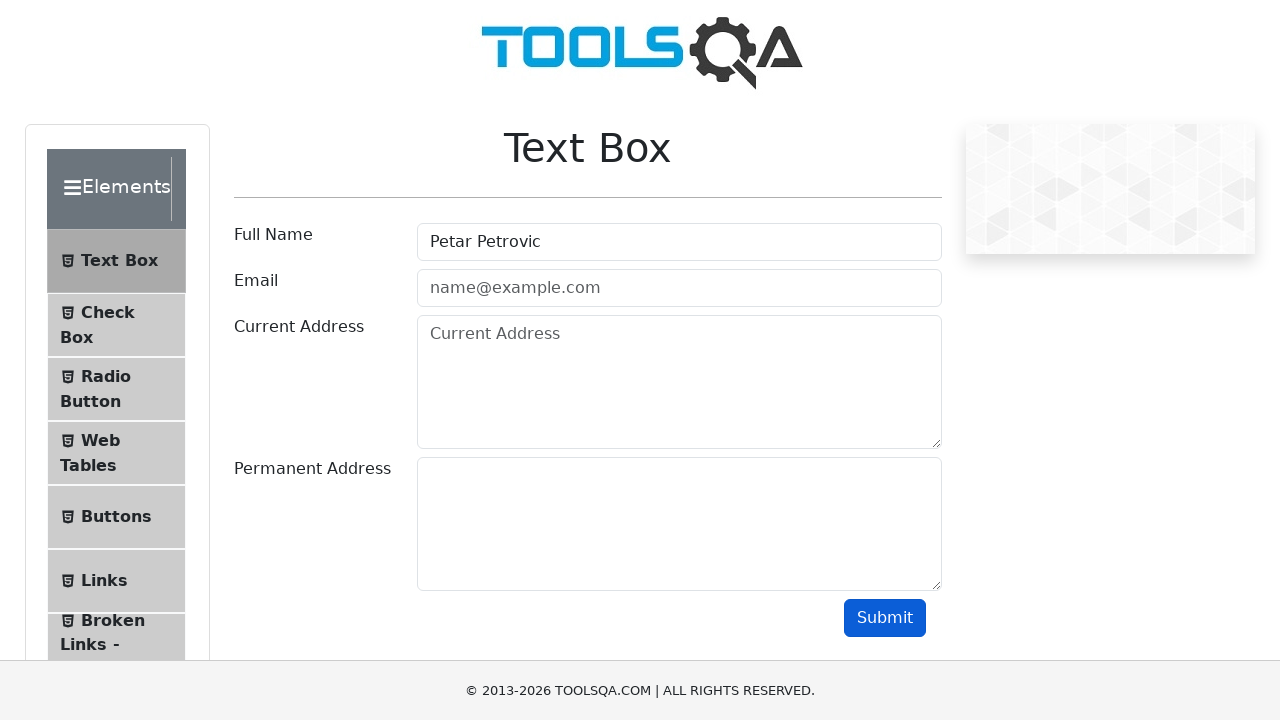

Assertion passed: displayed name matches 'Name:Petar Petrovic'
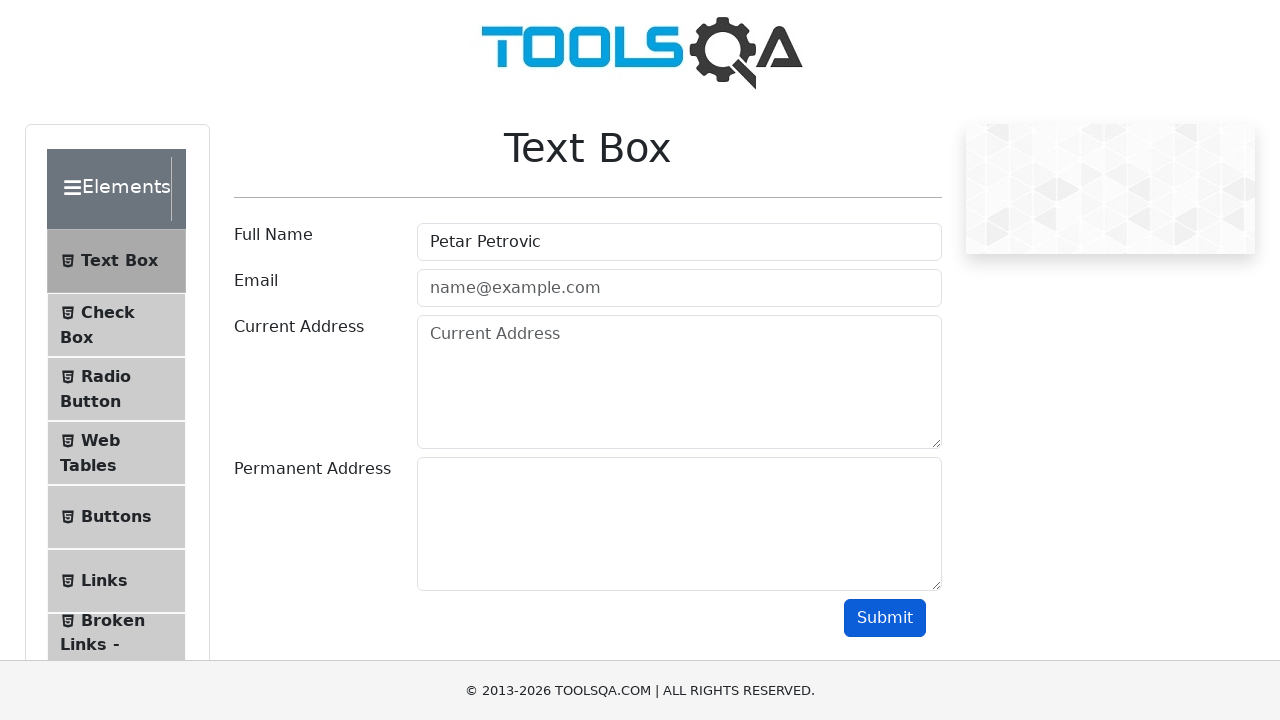

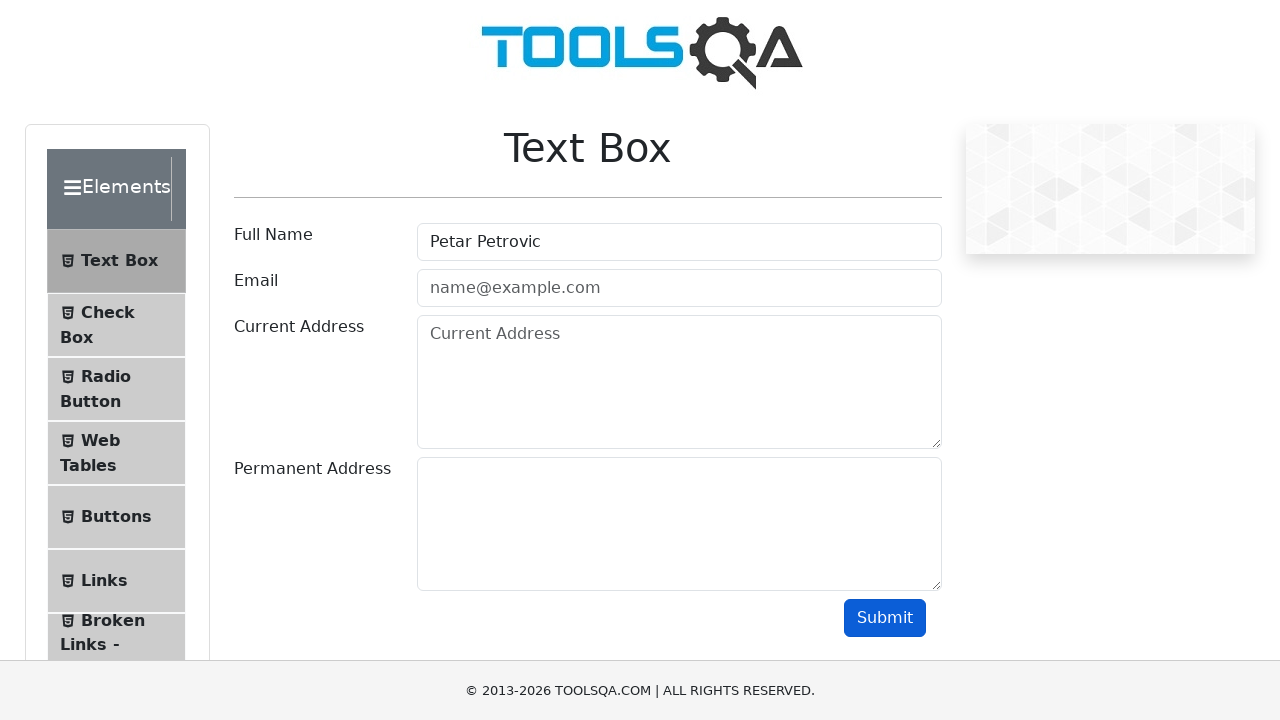